Tests radio button functionality by selecting the Yes radio option

Starting URL: https://demoqa.com/elements

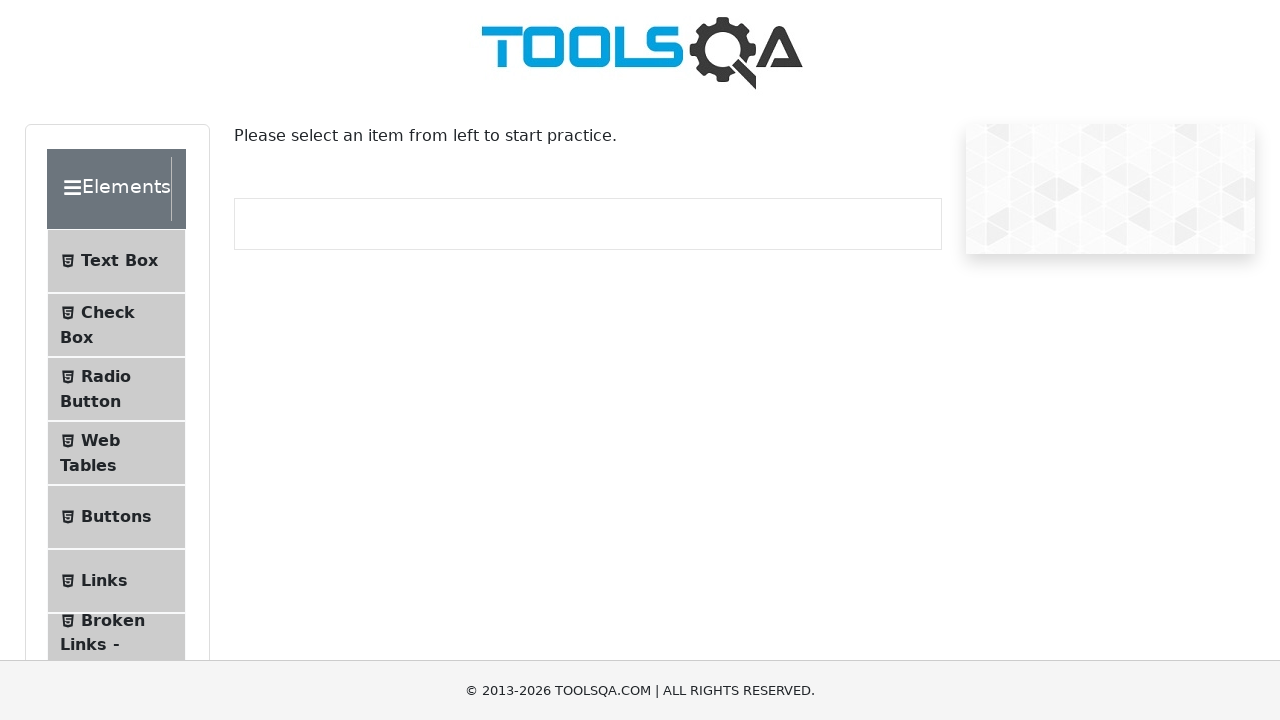

Clicked on Radio Button menu item at (106, 376) on xpath=//span[normalize-space()='Radio Button']
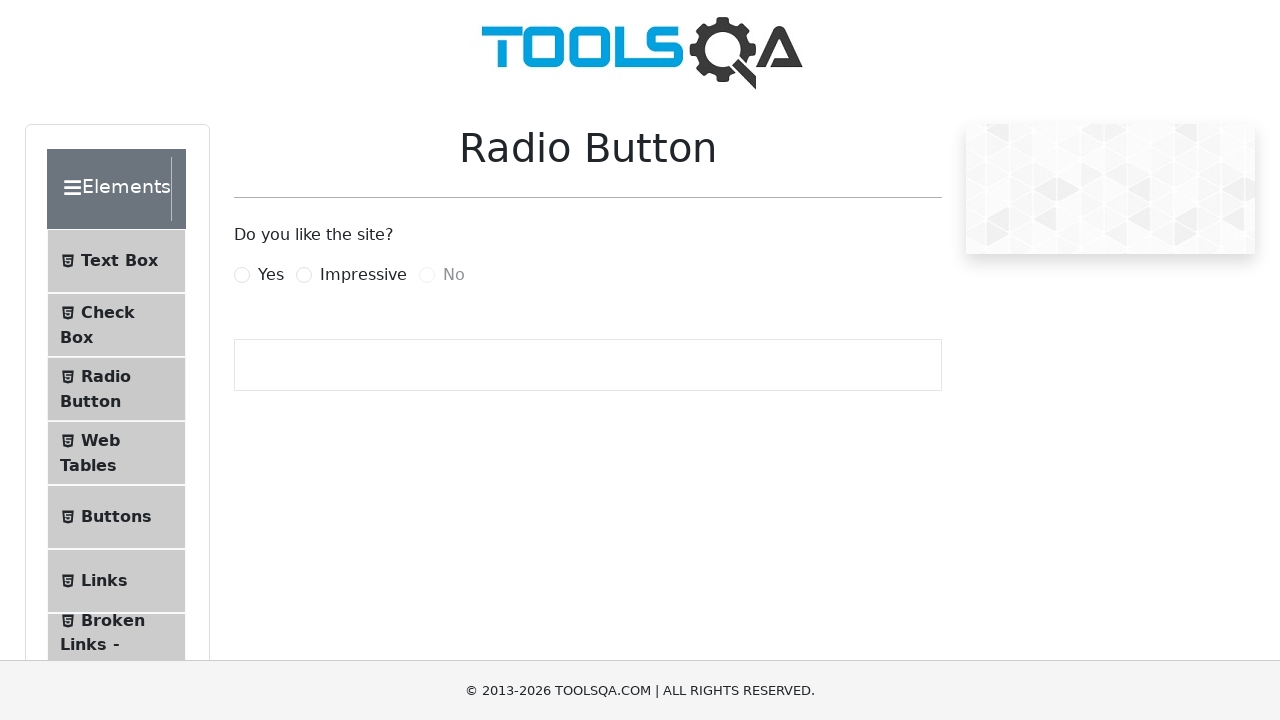

Selected the Yes radio button option at (271, 275) on label[for='yesRadio']
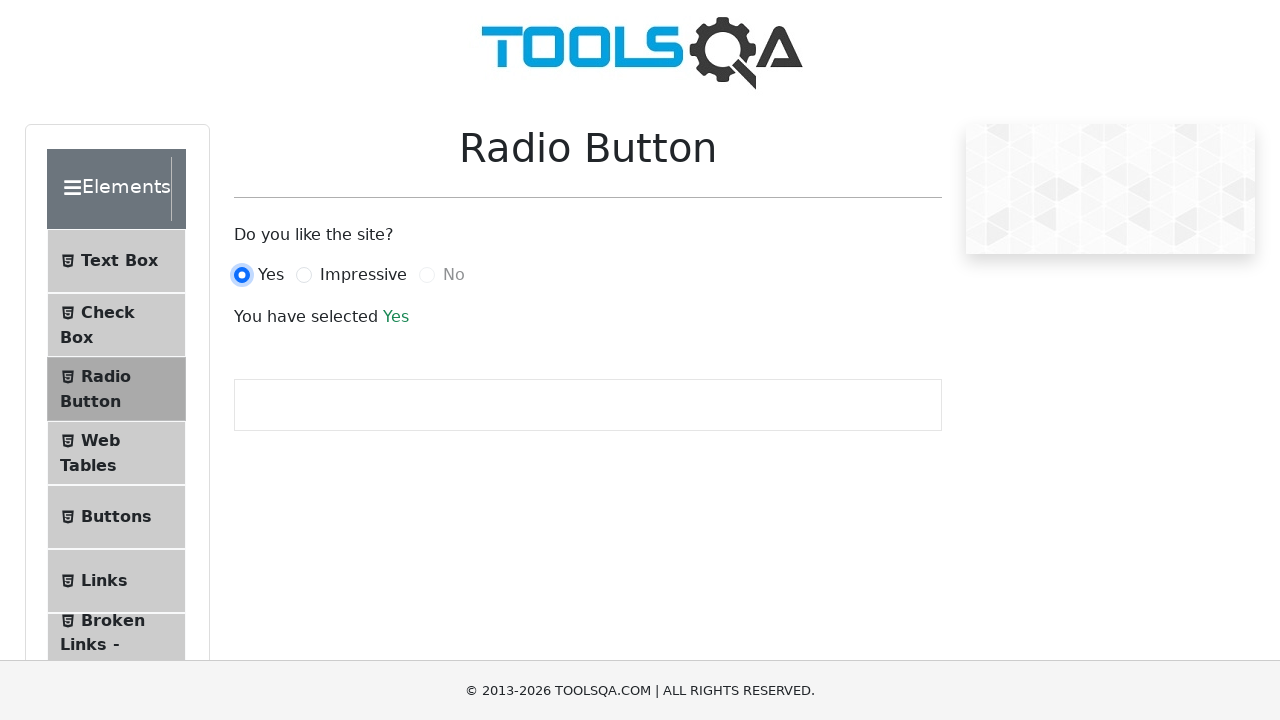

Success message appeared confirming radio button selection
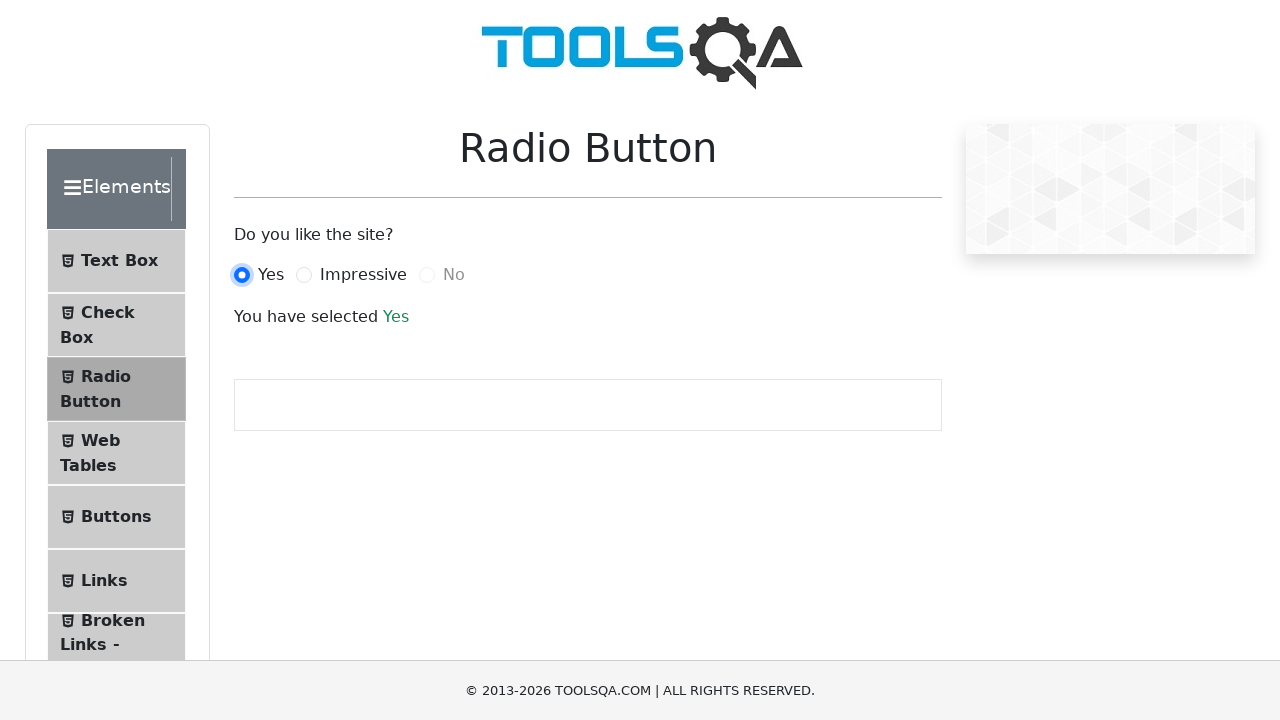

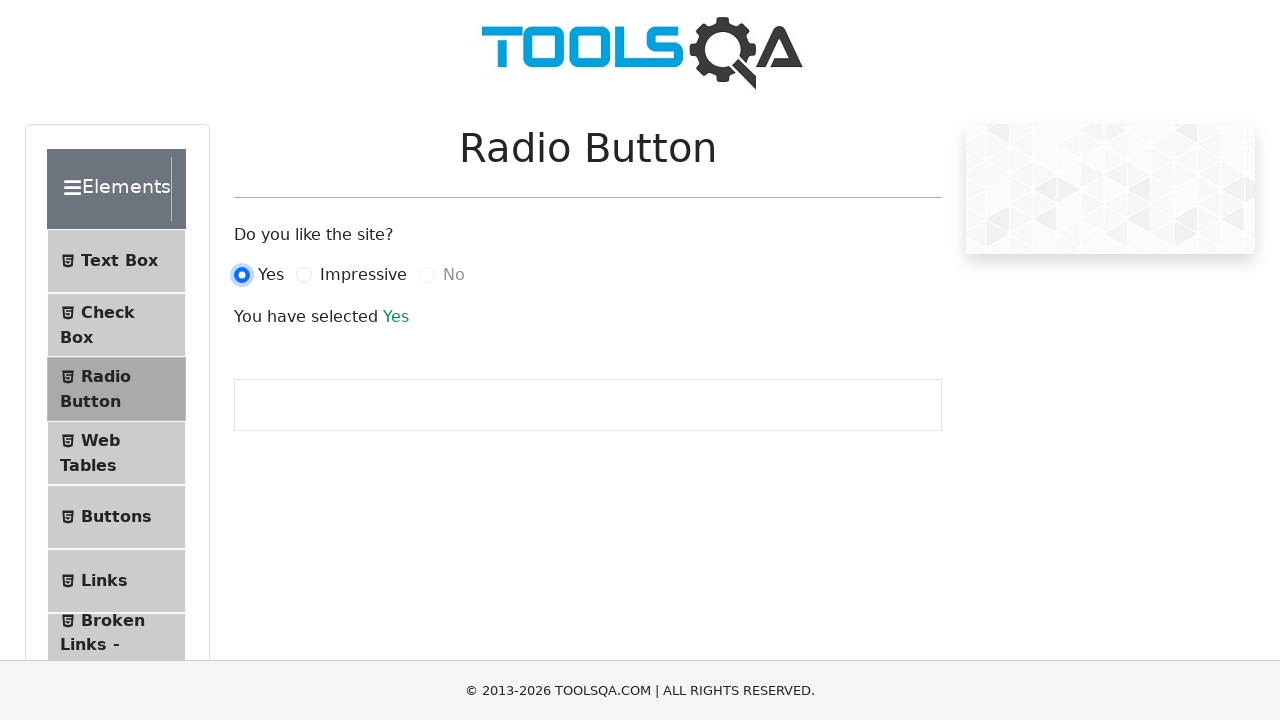